Tests handling of a simple JavaScript alert by clicking the alert button, reading the alert text, and accepting it

Starting URL: https://the-internet.herokuapp.com/javascript_alerts

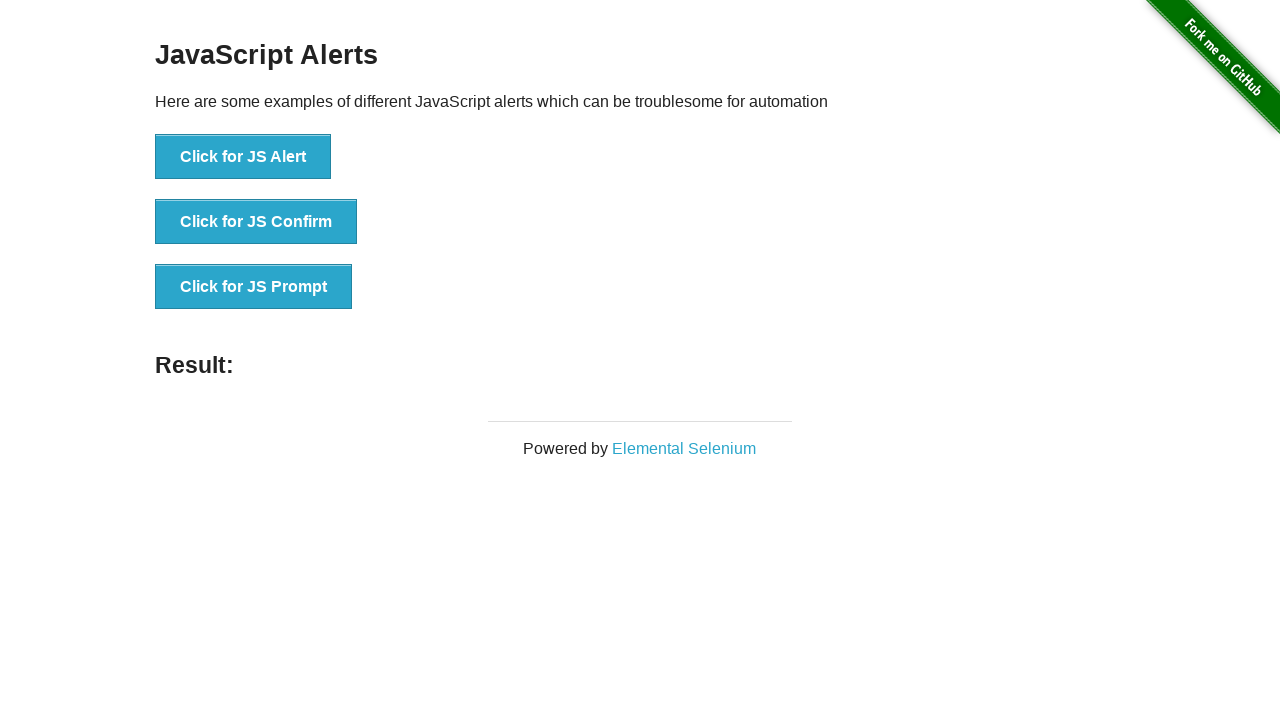

Clicked button to trigger JavaScript alert at (243, 157) on xpath=//*[contains(text(), 'Click for JS Alert')]
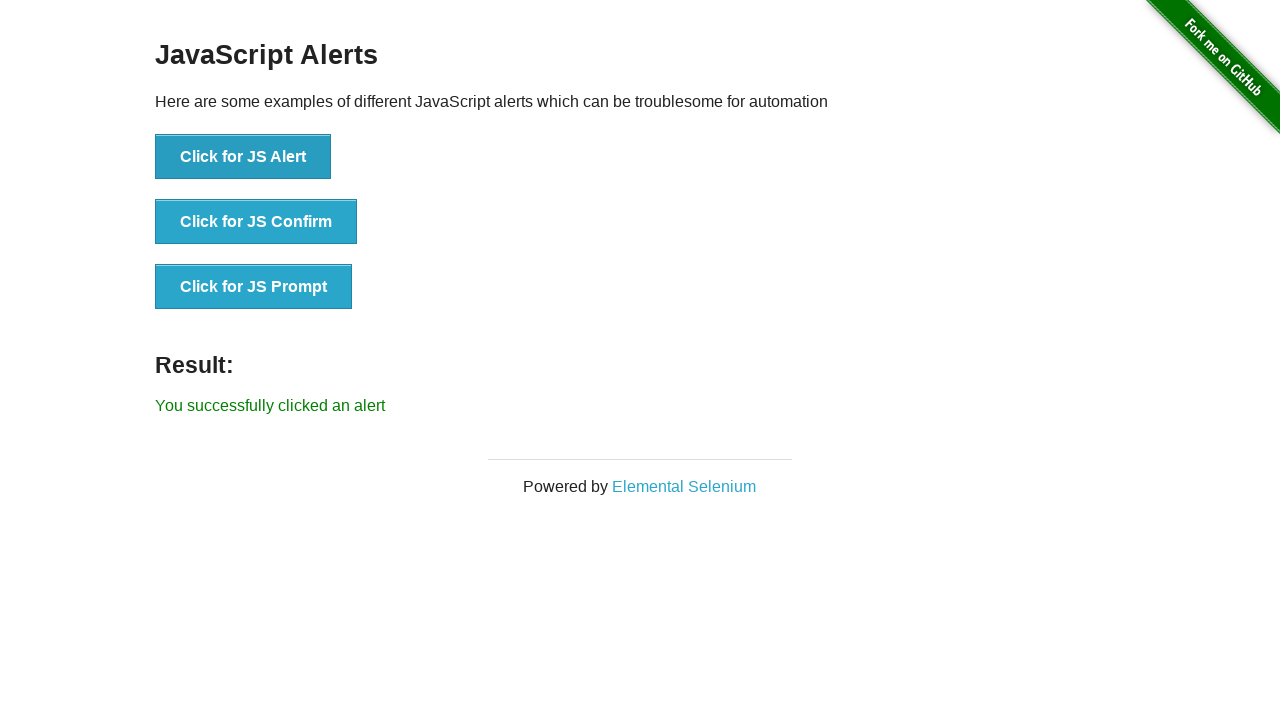

Alert dialog accepted
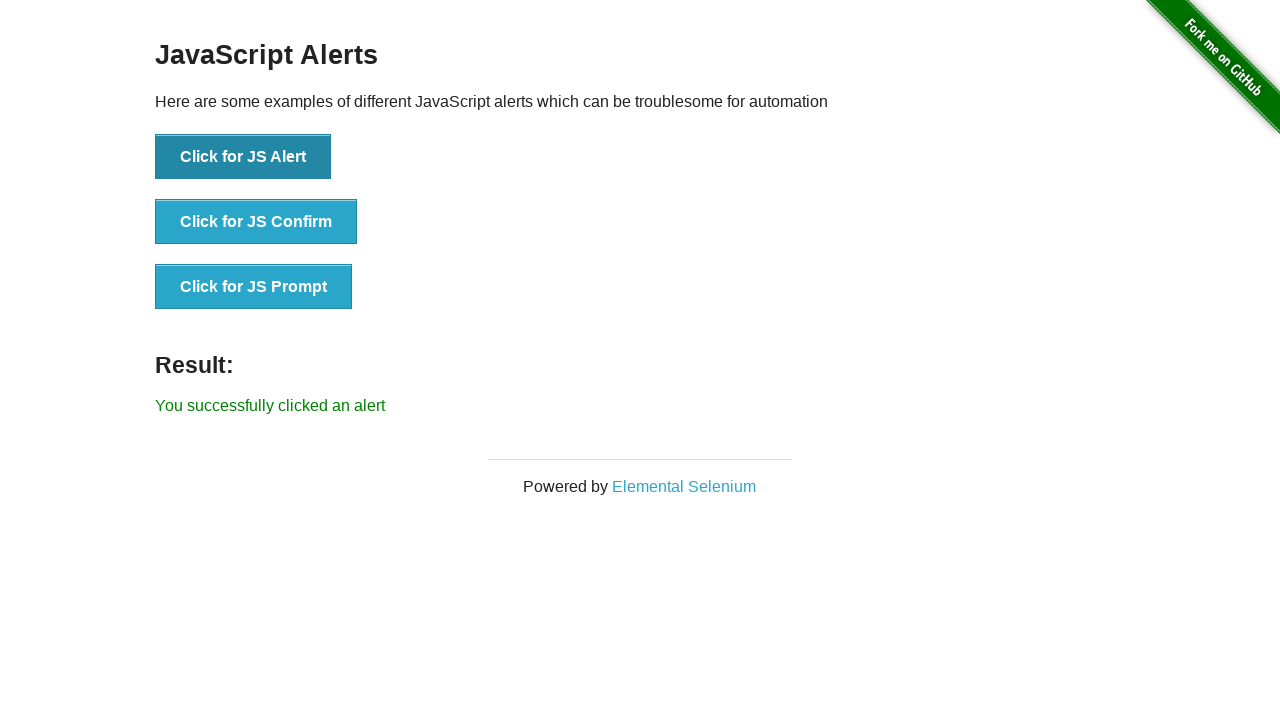

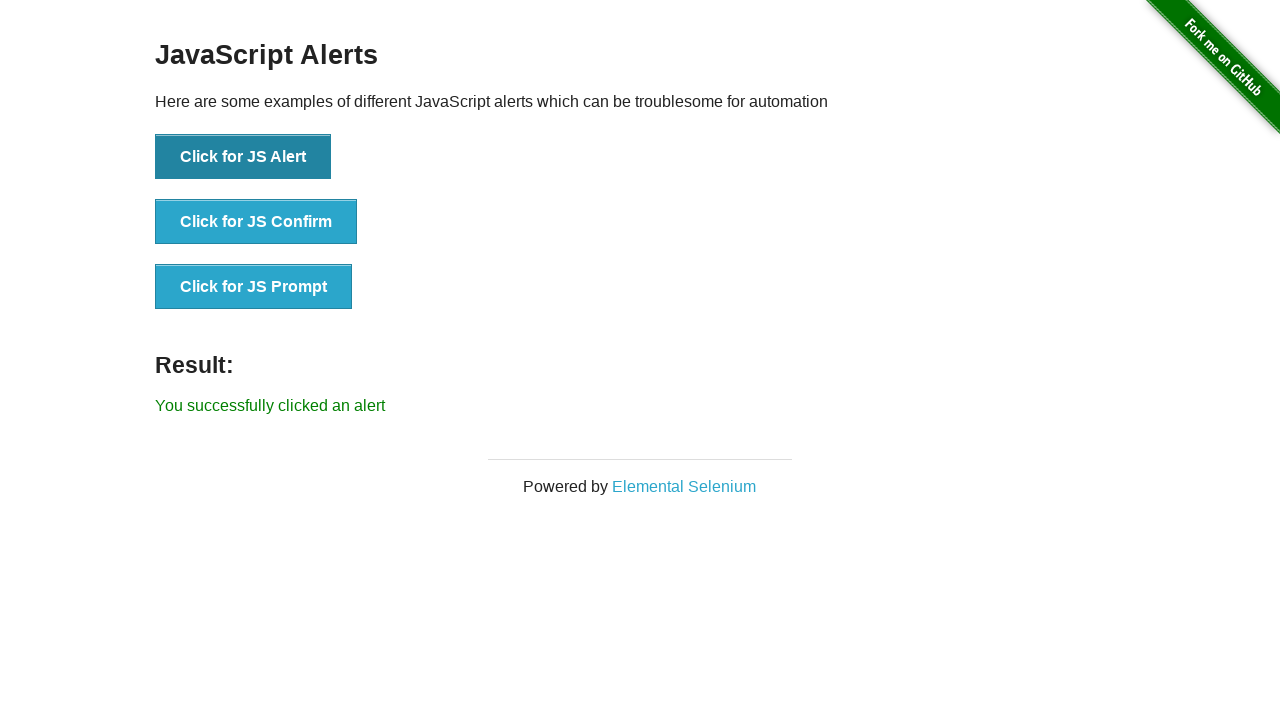